Tests HTML table handling by navigating to a pagination link, verifying table visibility, checking specific cell contents, and validating table data relationships by finding a book by its author

Starting URL: https://testautomationpractice.blogspot.com/

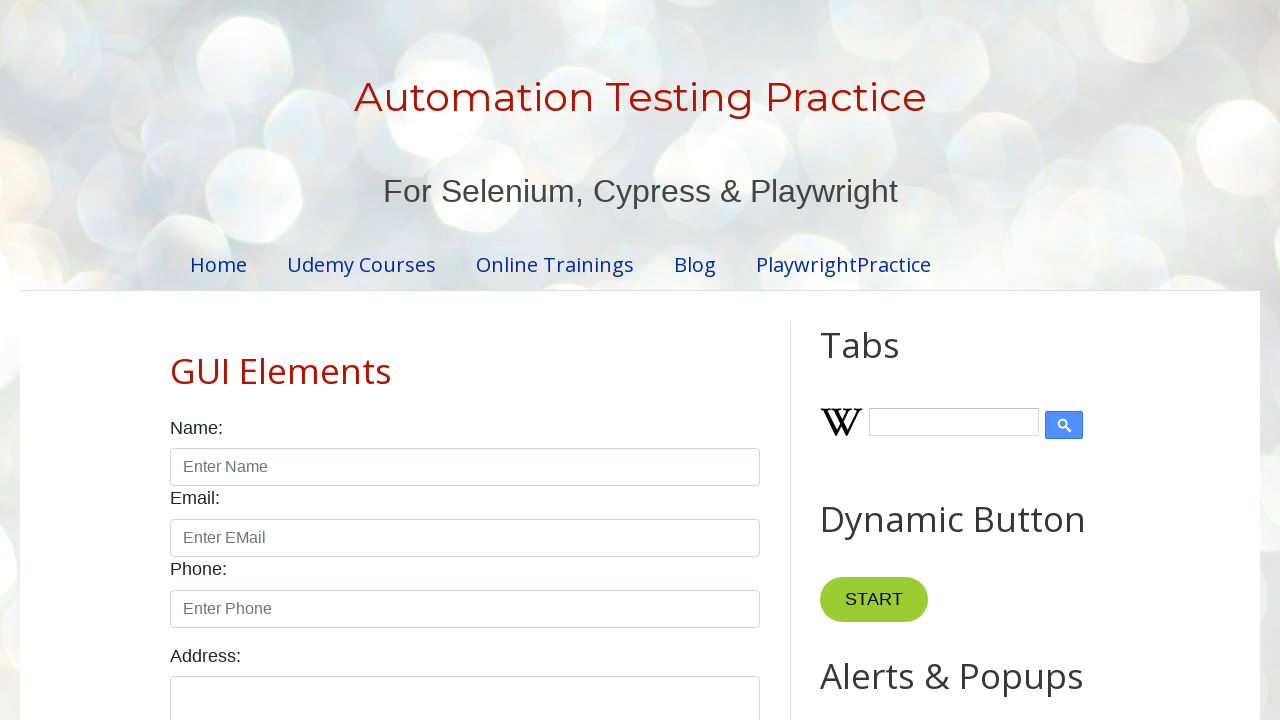

Clicked on 3rd pagination link at (494, 361) on #pagination > :nth-child(3) > a
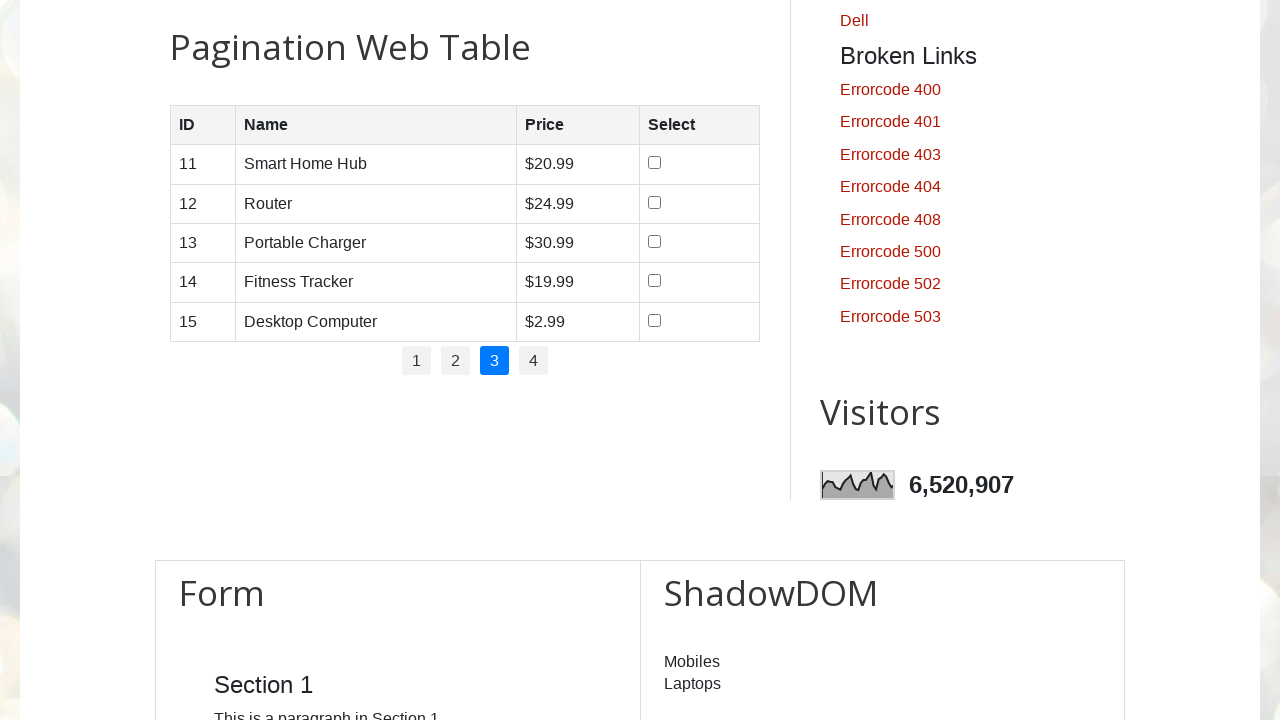

BookTable loaded and became visible
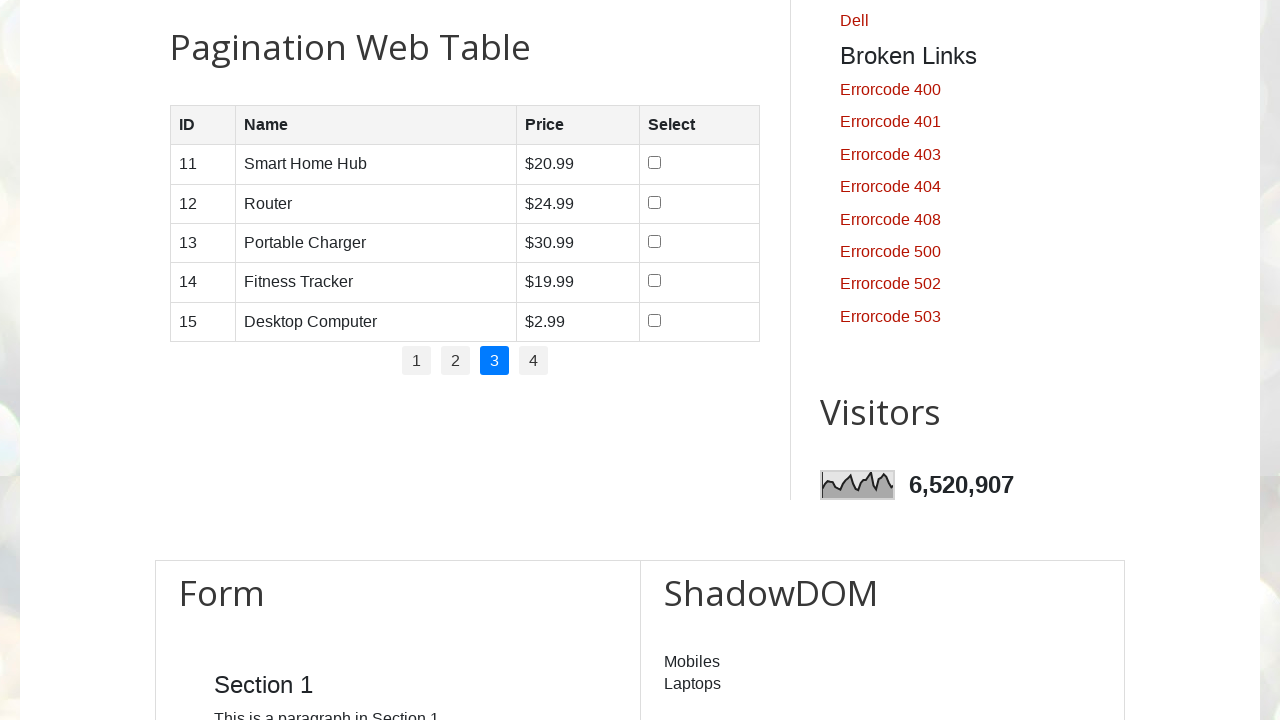

Third row first cell became visible
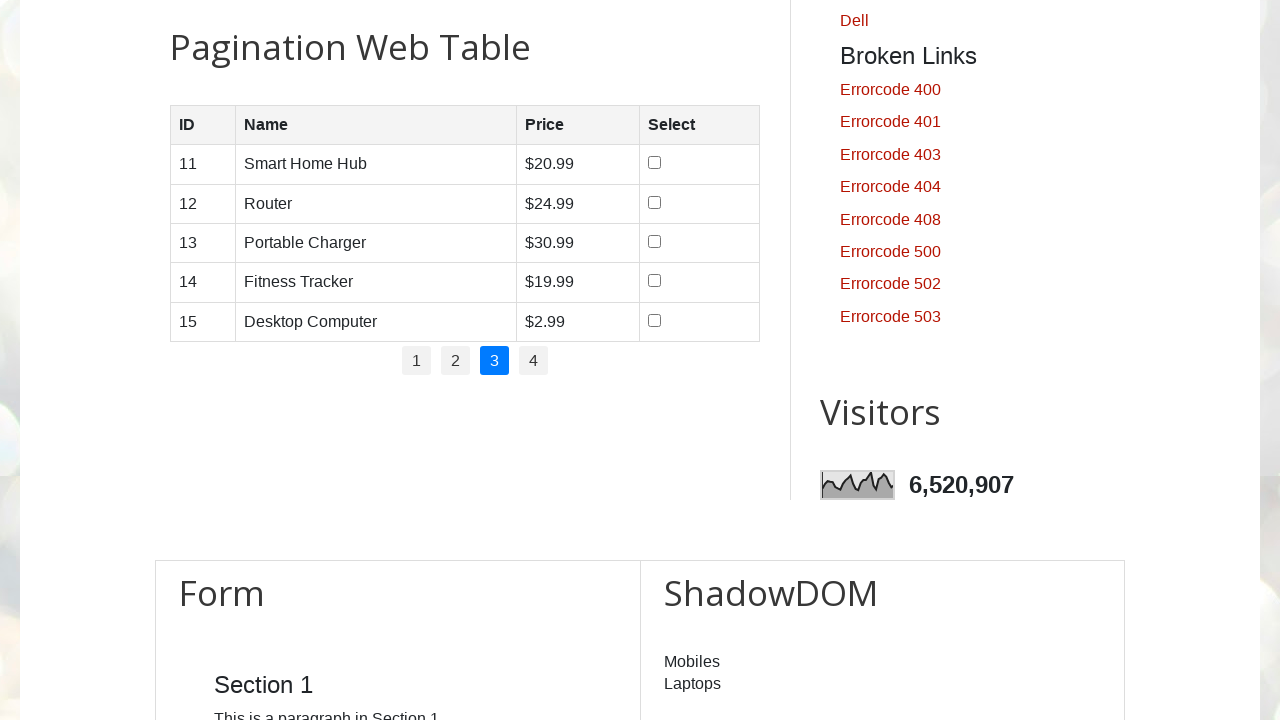

Verified that third row first cell contains 'Learn Java'
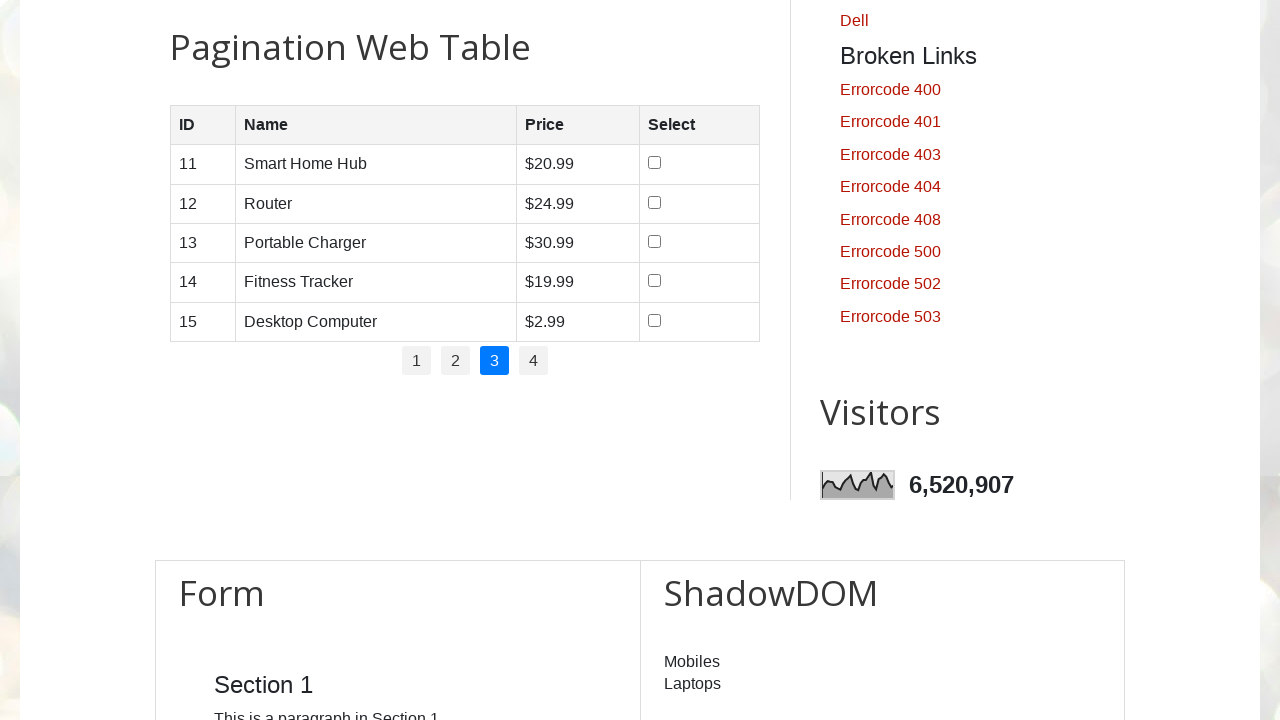

Verified 'Learn Selenium' book exists in the table
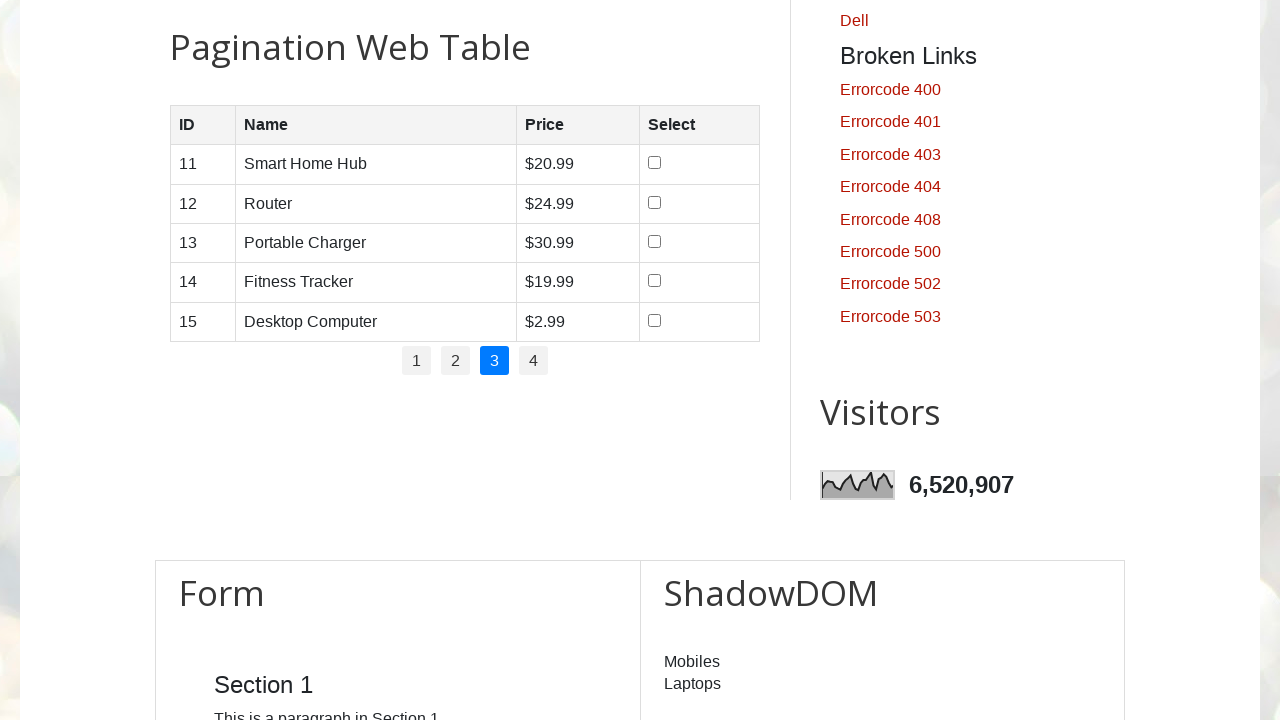

Retrieved count of author cells in table: 6
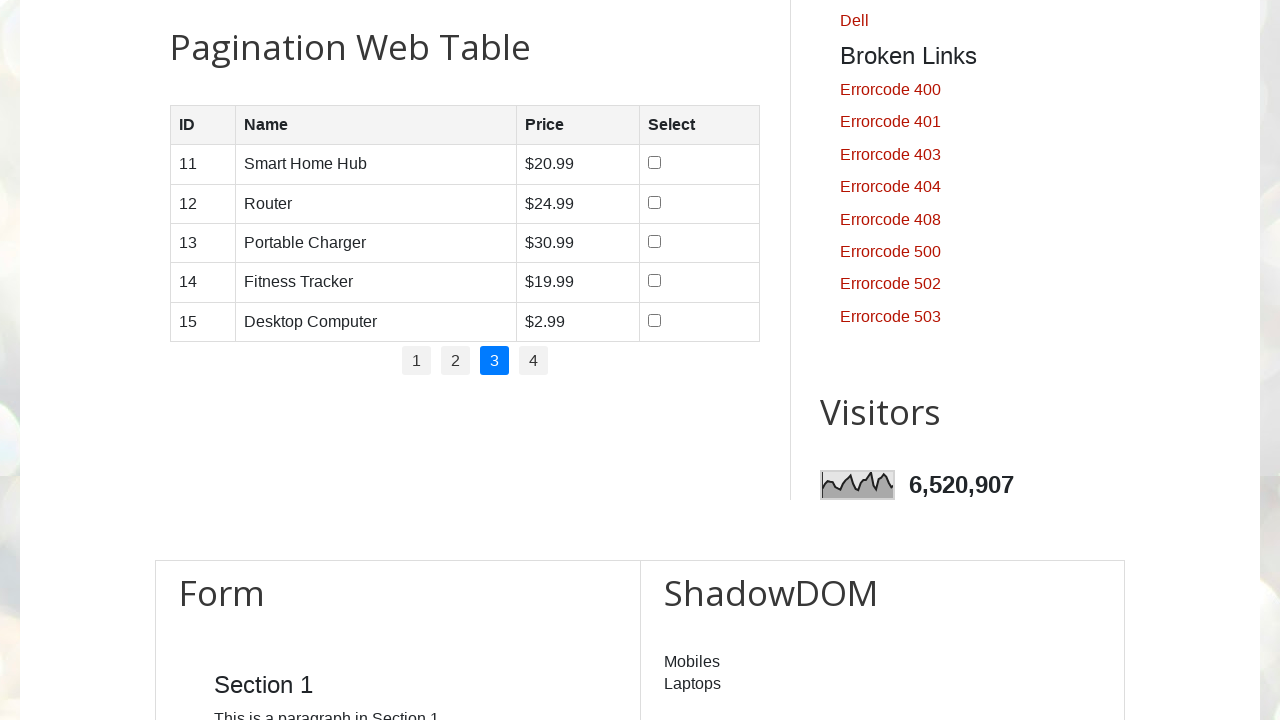

Found author 'Amod' at index 4 with book 'Master In Java'
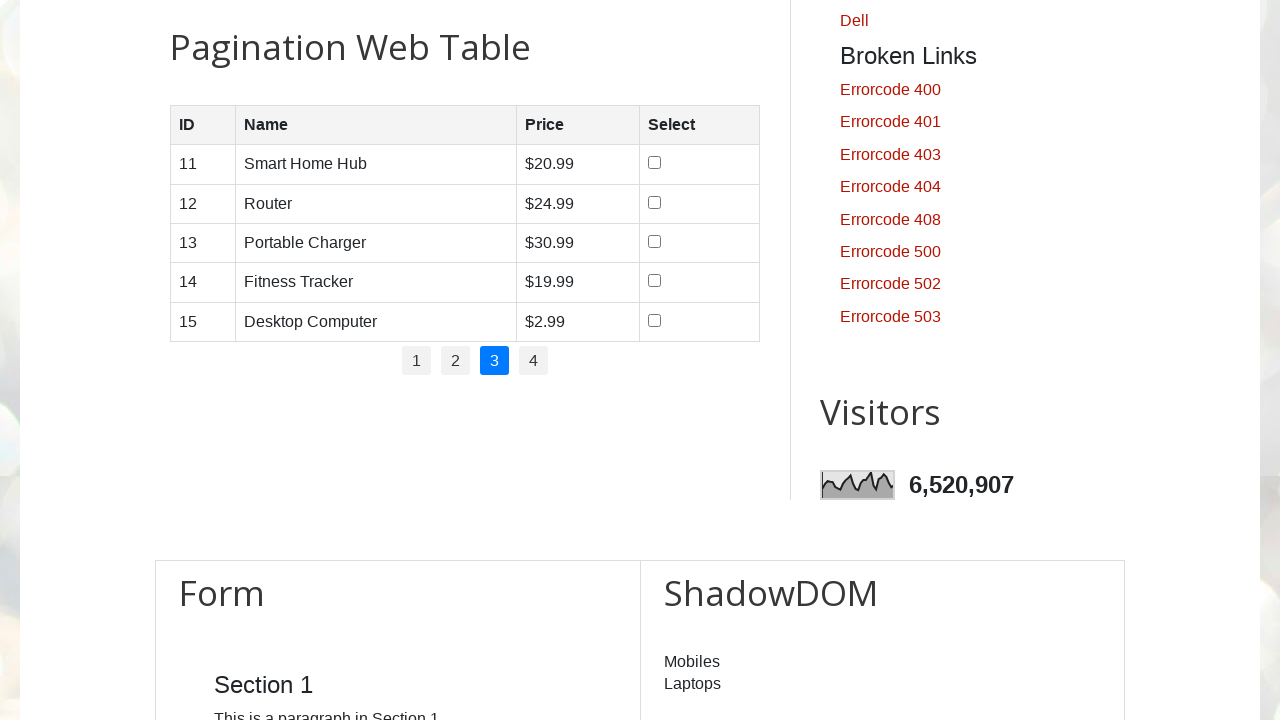

Verified that Amod's book is 'Master In Java'
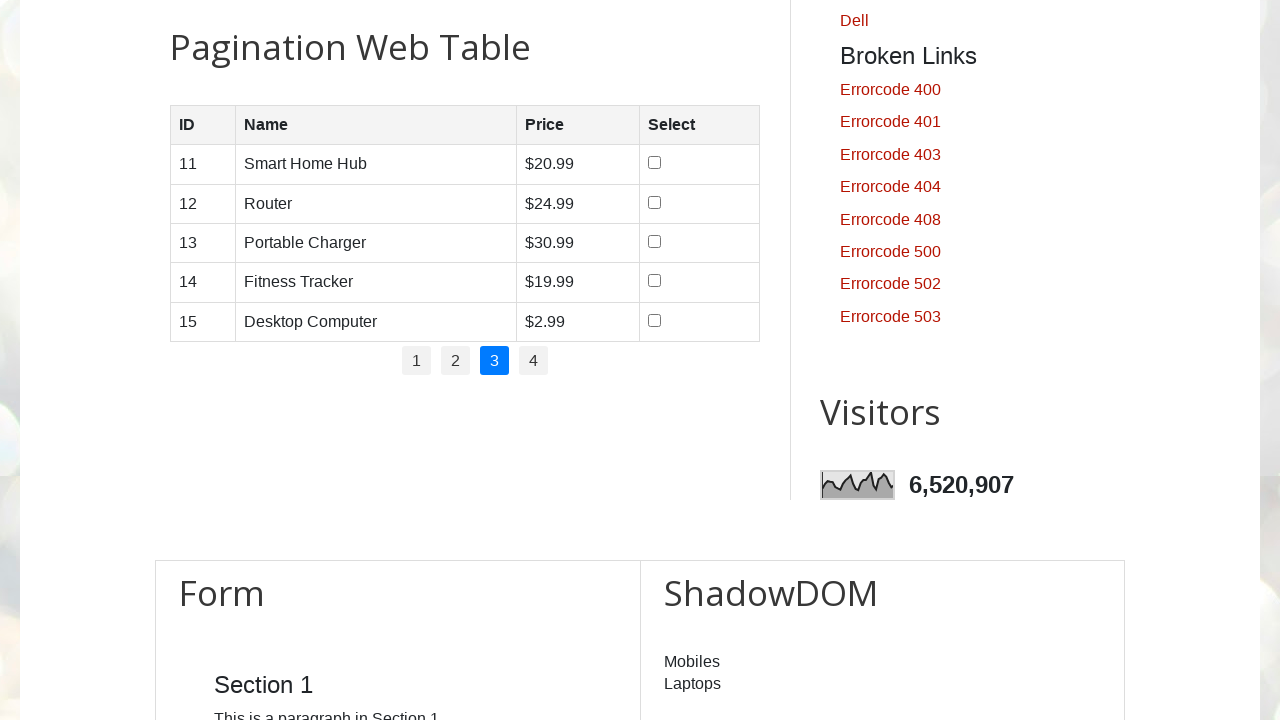

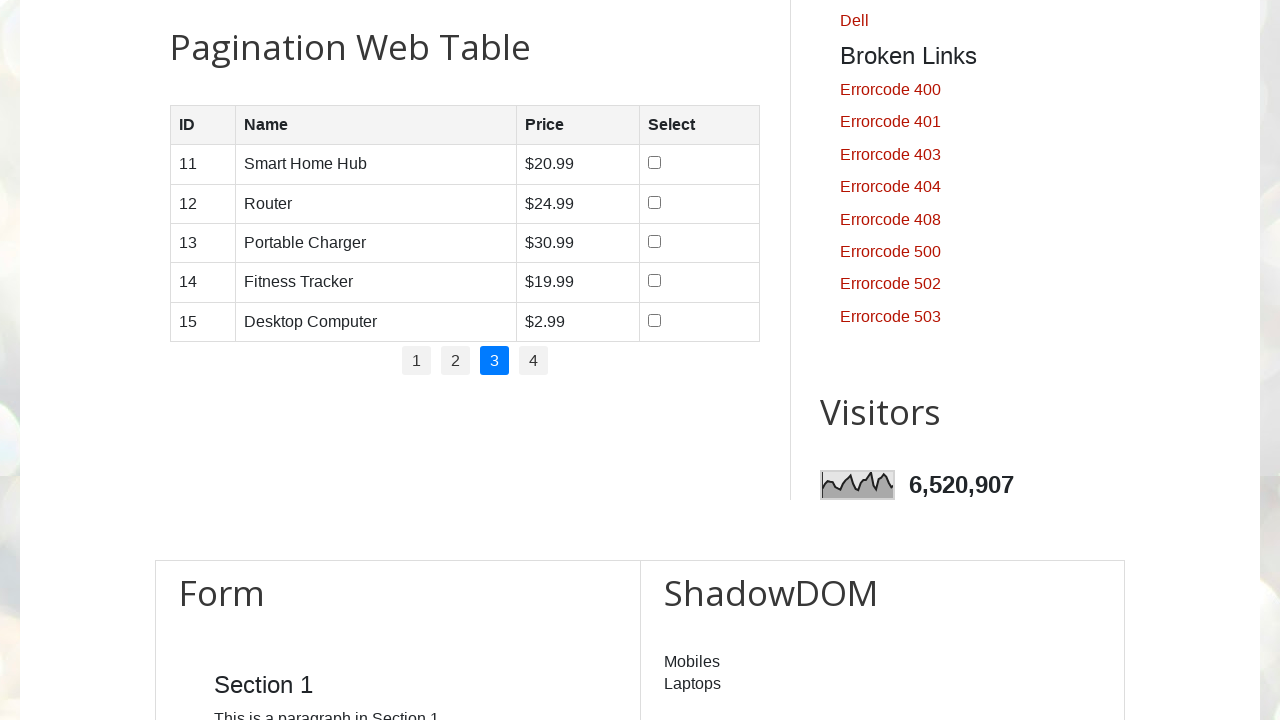